Tests JavaScript confirm dialog by clicking a button, dismissing the confirm, and verifying the result

Starting URL: https://automationfc.github.io/basic-form/index.html

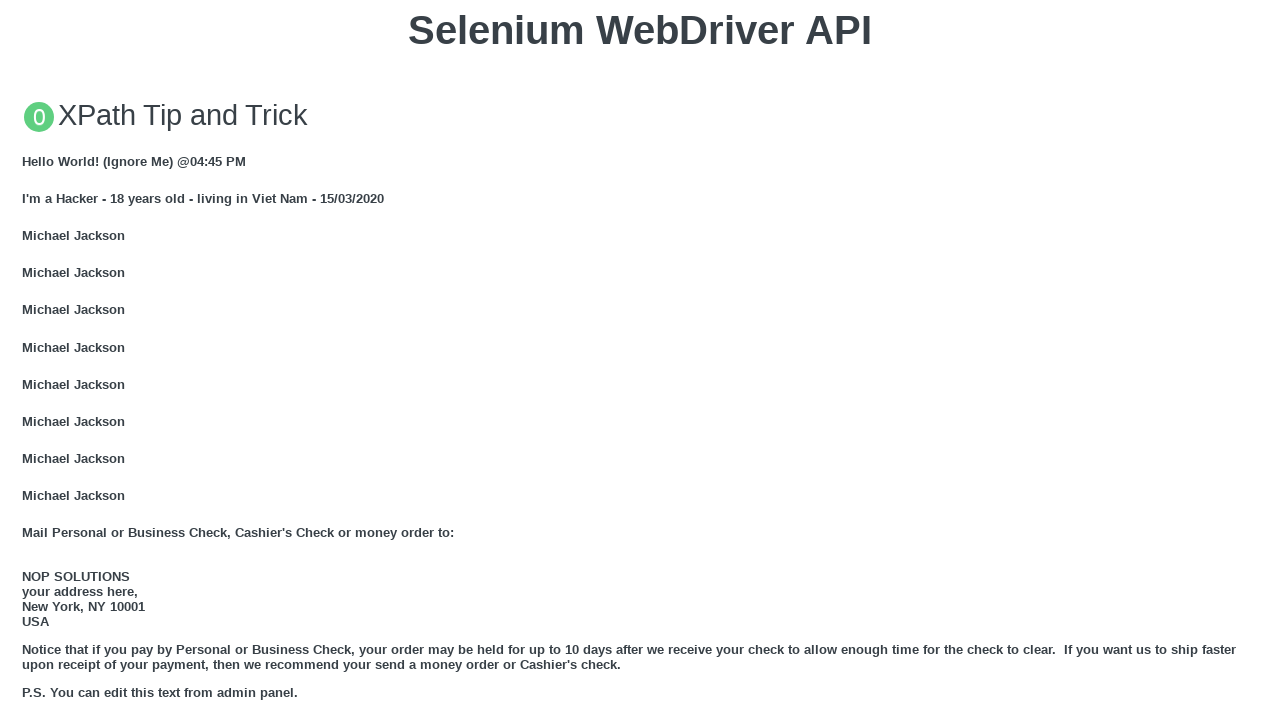

Clicked 'Click for JS Confirm' button to trigger JavaScript confirm dialog at (640, 360) on xpath=//button[text()='Click for JS Confirm']
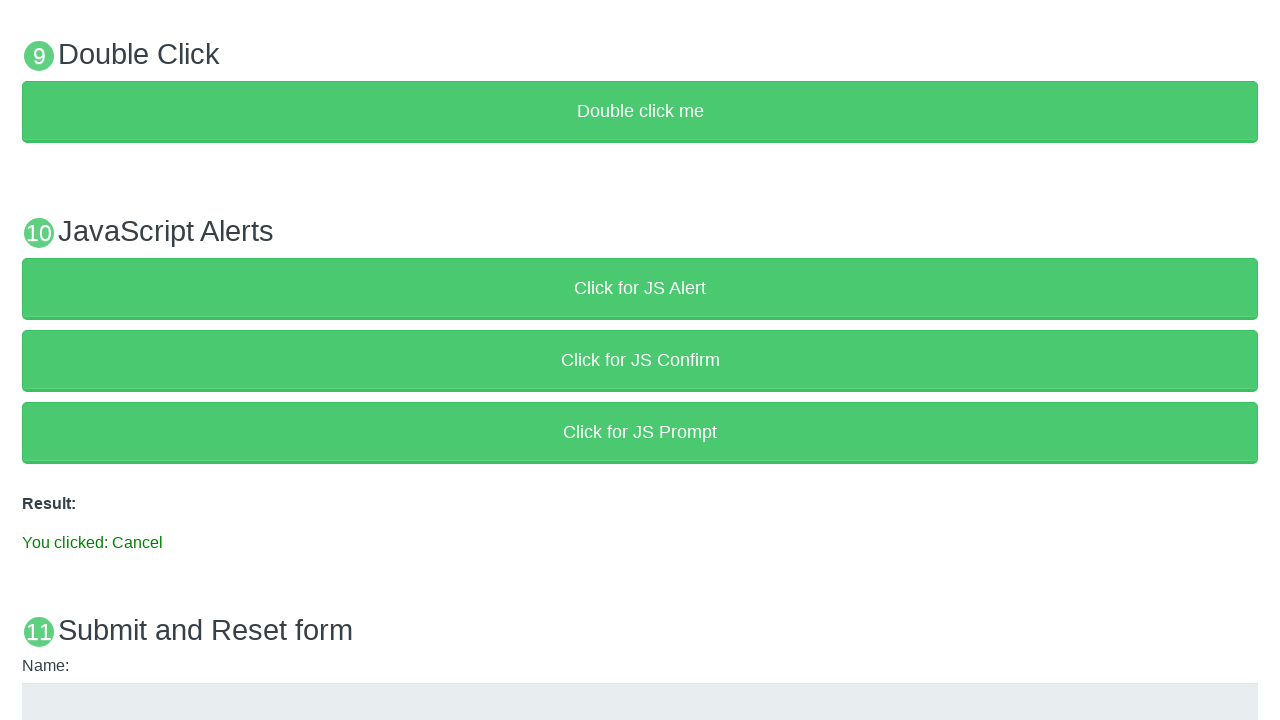

Set up dialog handler to dismiss the confirm dialog
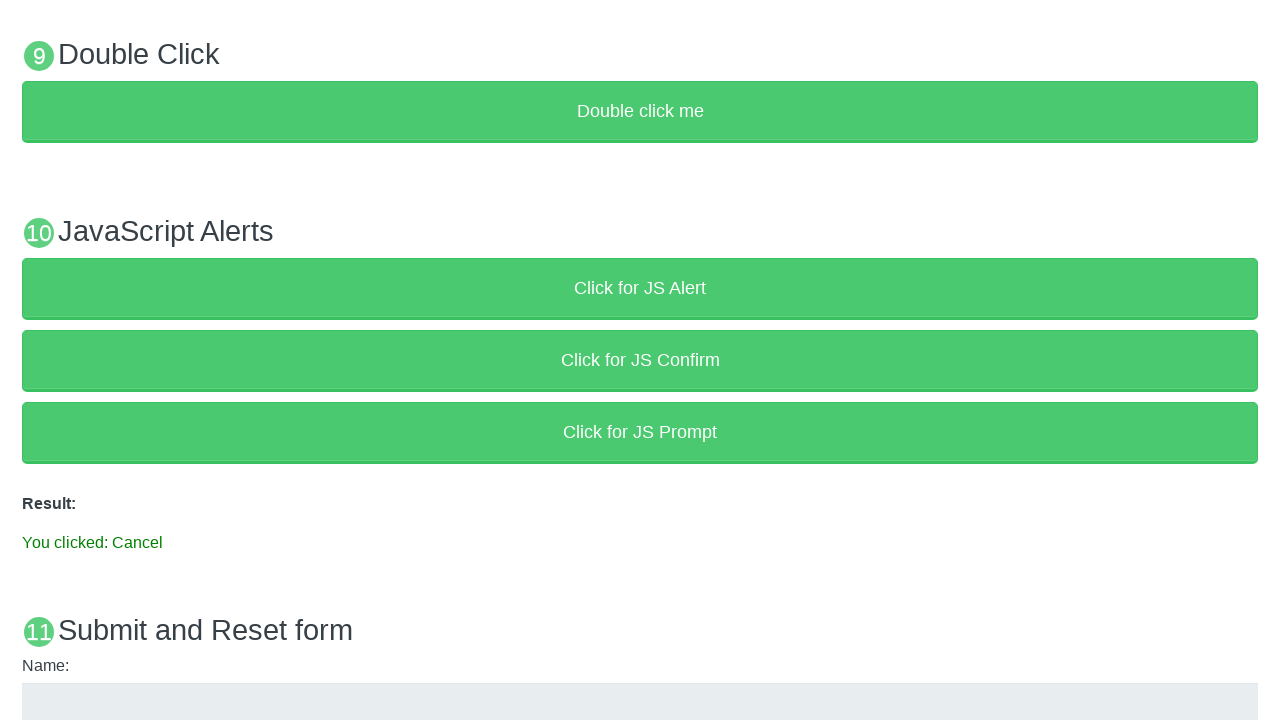

Waited for result text to appear and become visible
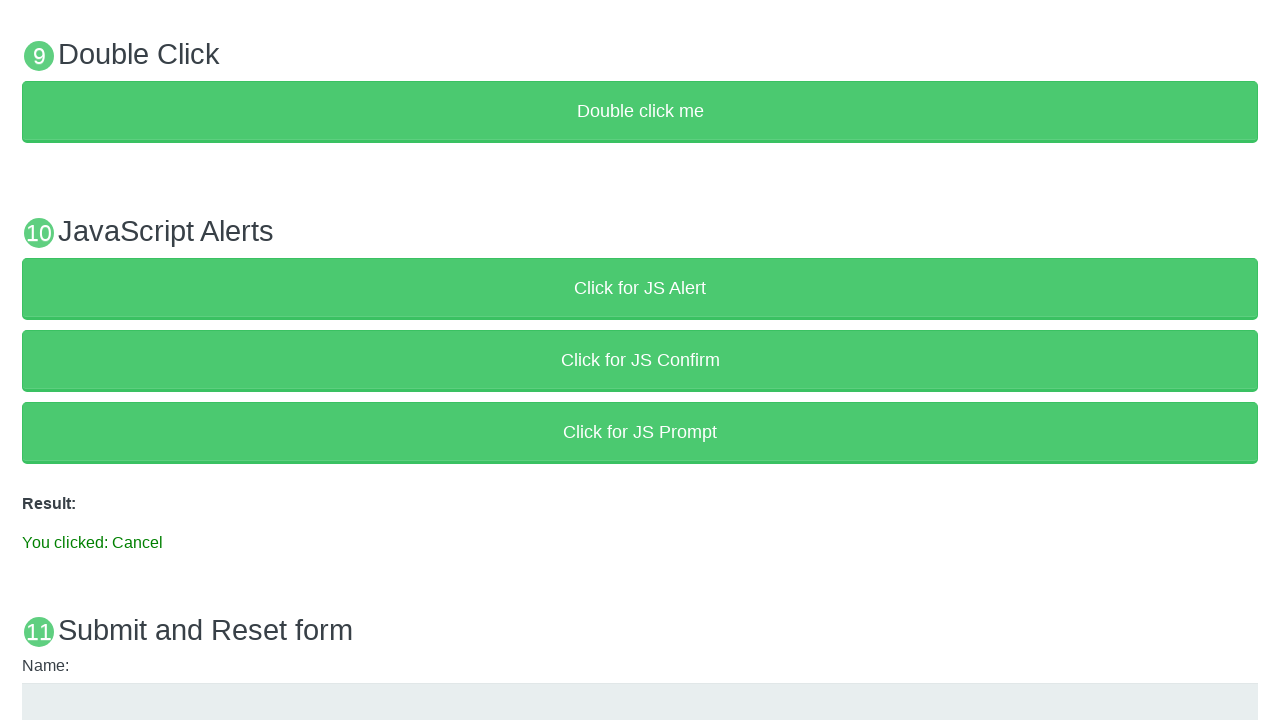

Verified result text equals 'You clicked: Cancel'
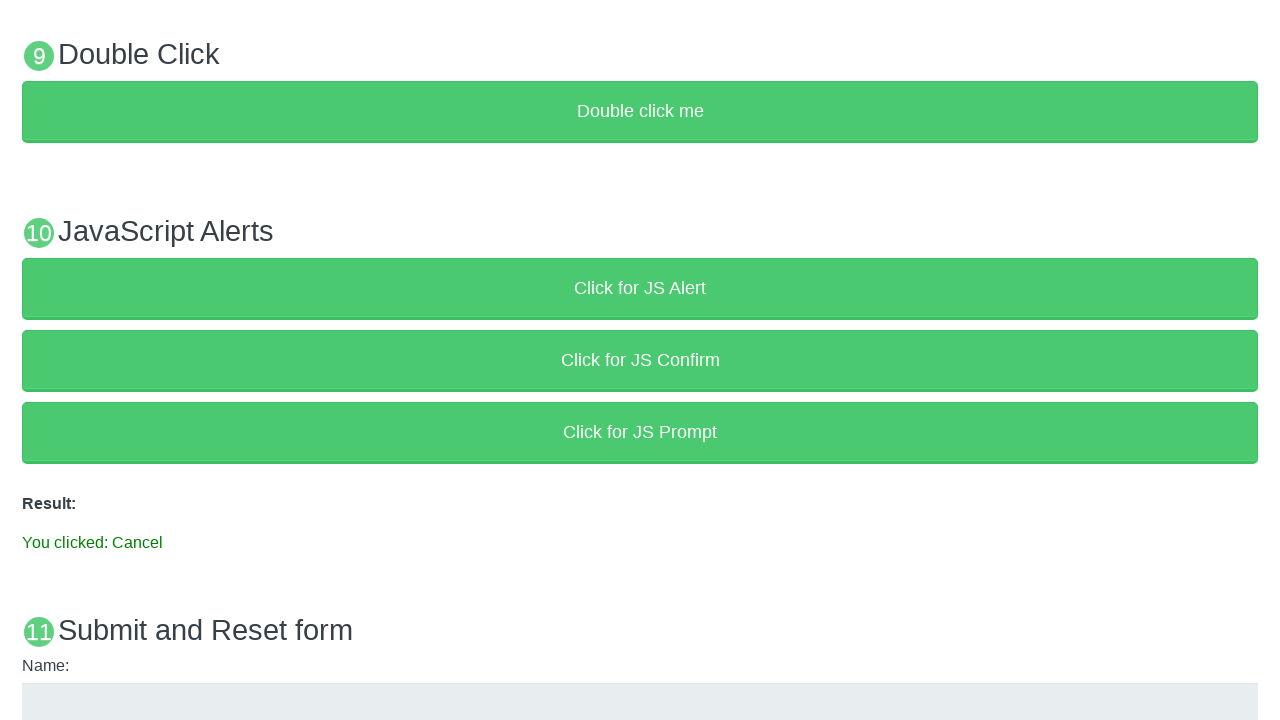

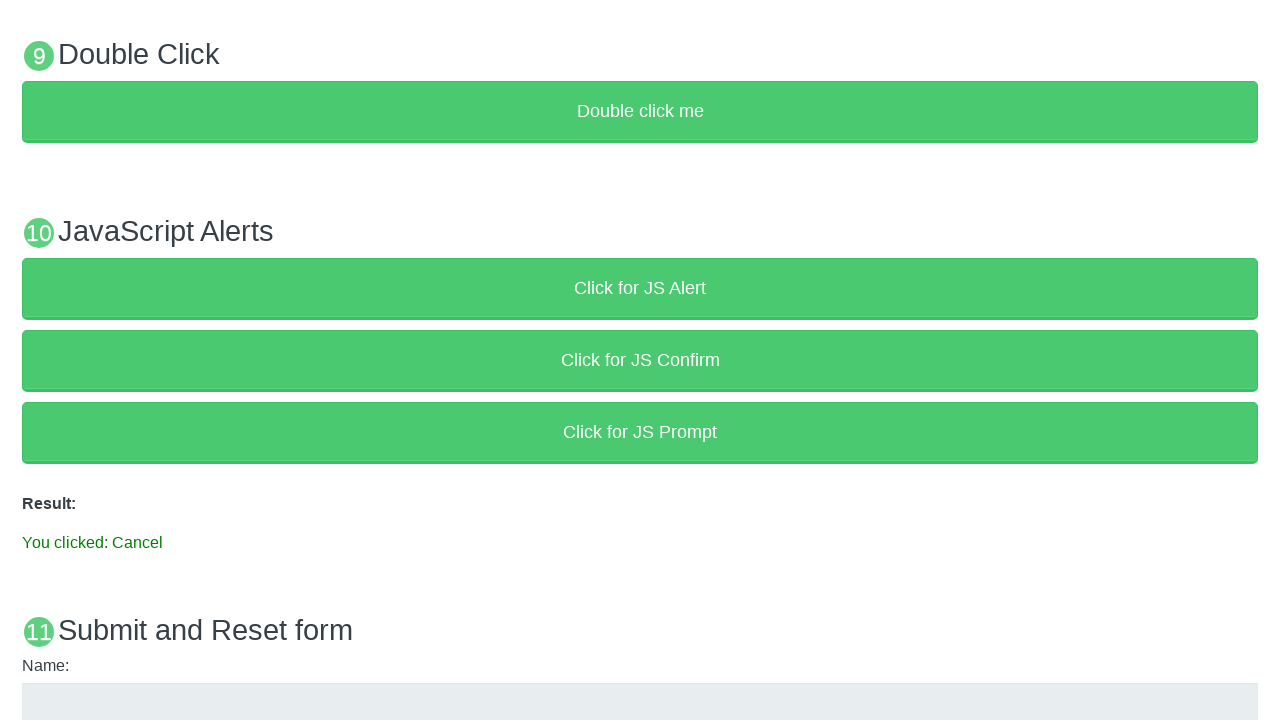